Tests that the Elements tab contains visible Text Box and Check Box menu items by clicking the Elements tab and verifying element visibility

Starting URL: https://demoqa.com/

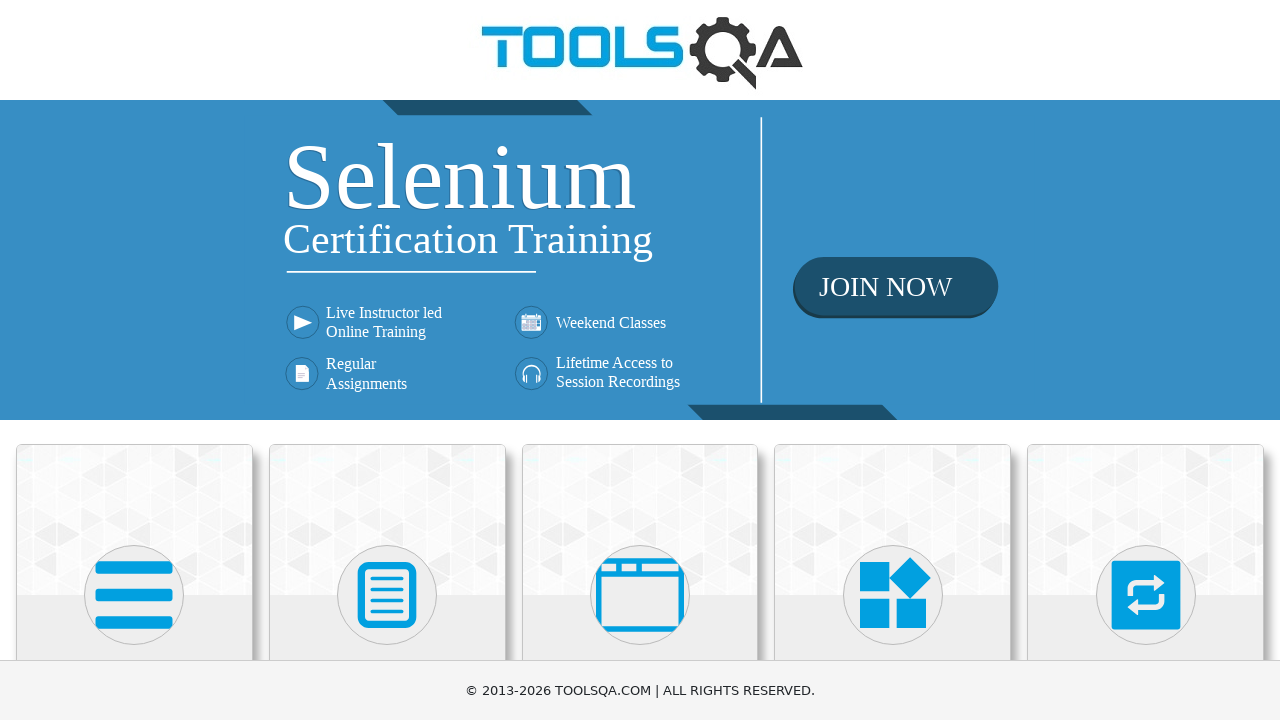

Scrolled down the page by 600 pixels
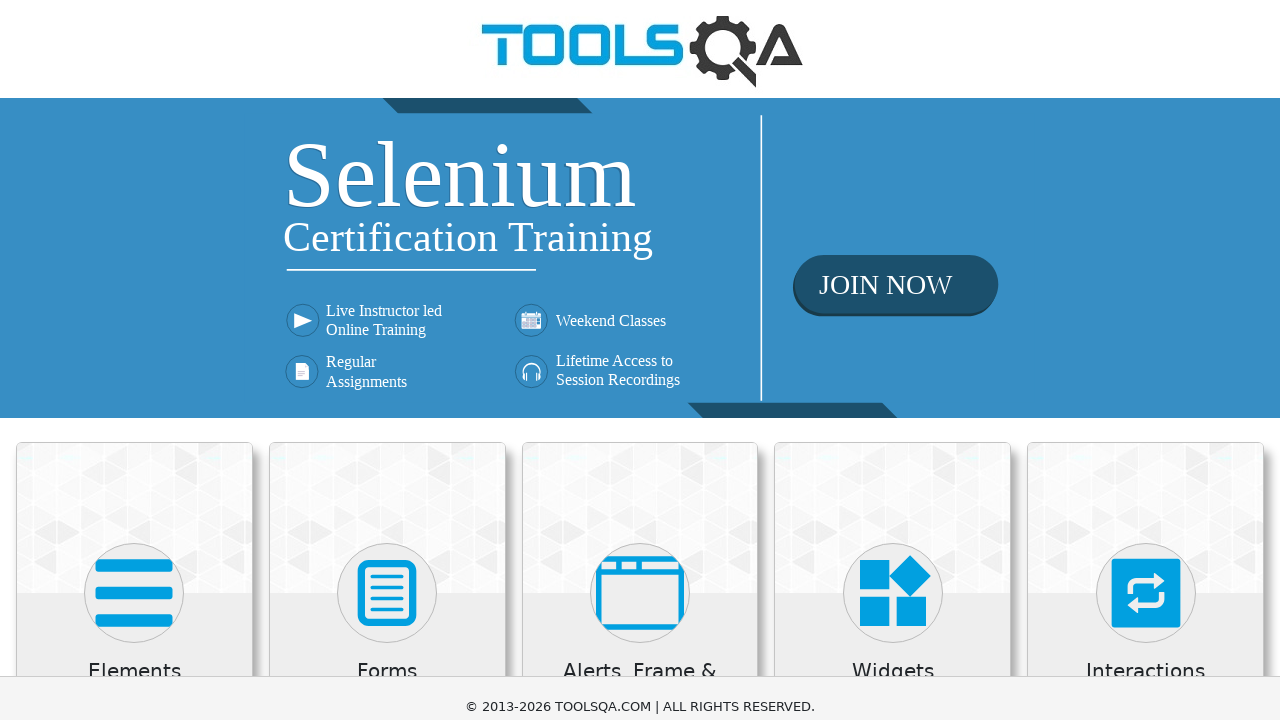

Clicked on Elements tab at (134, 73) on xpath=//h5[contains(text(),'Elements')]
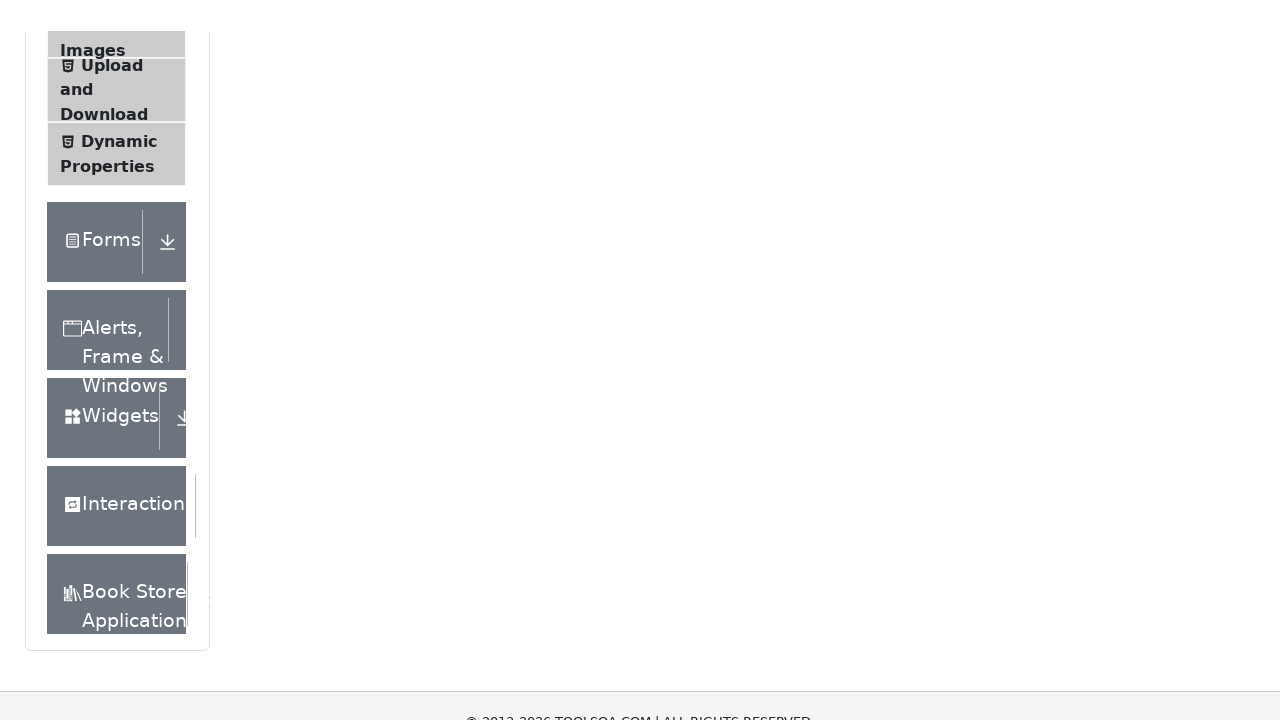

Text Box menu item is now visible
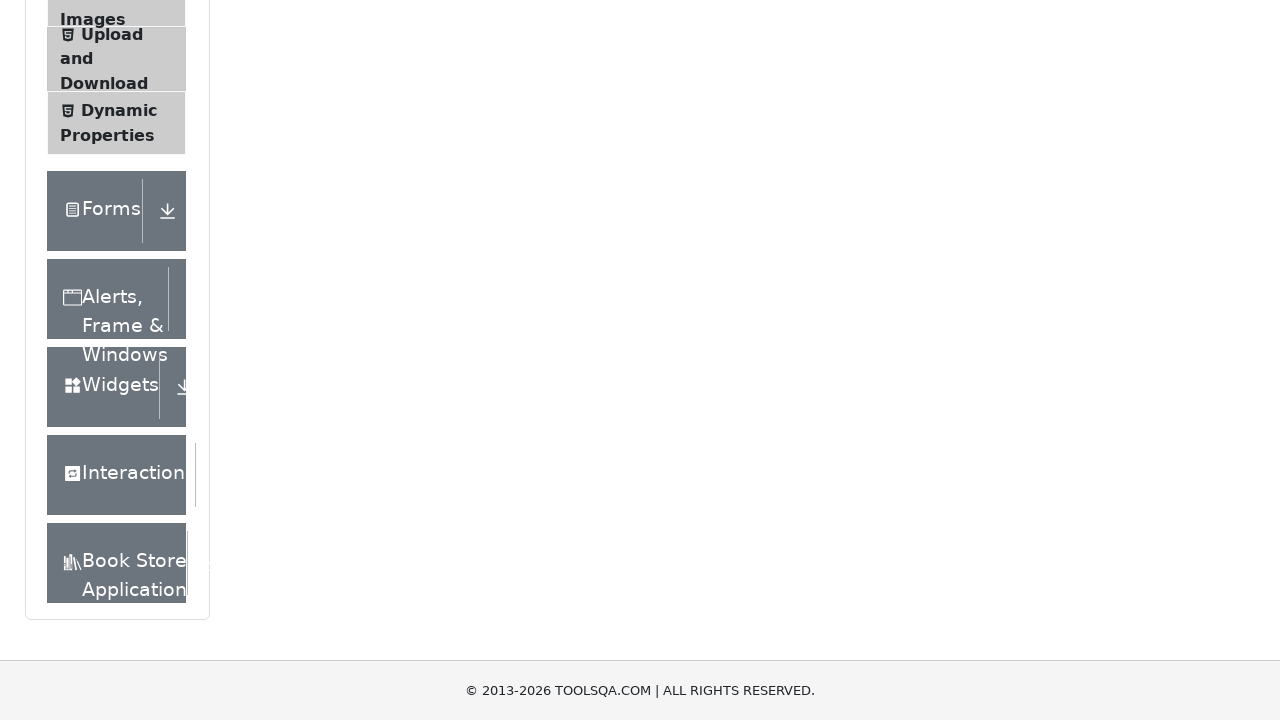

Check Box menu item is now visible
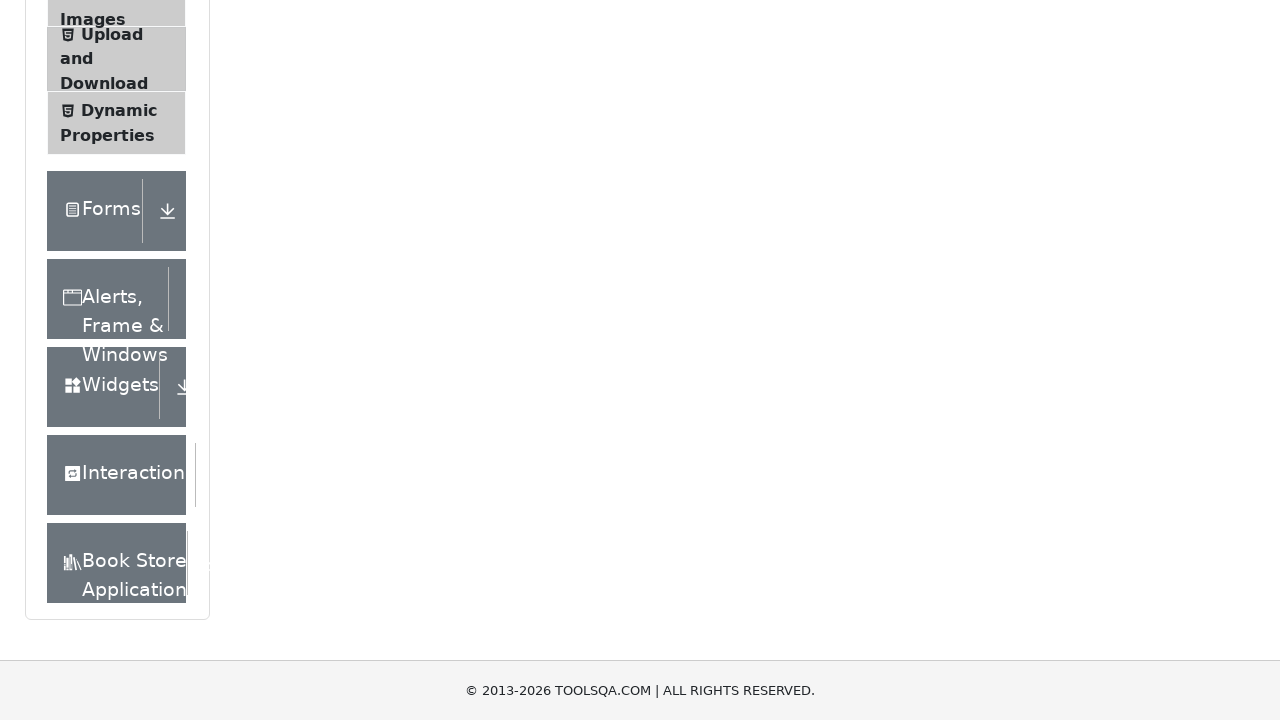

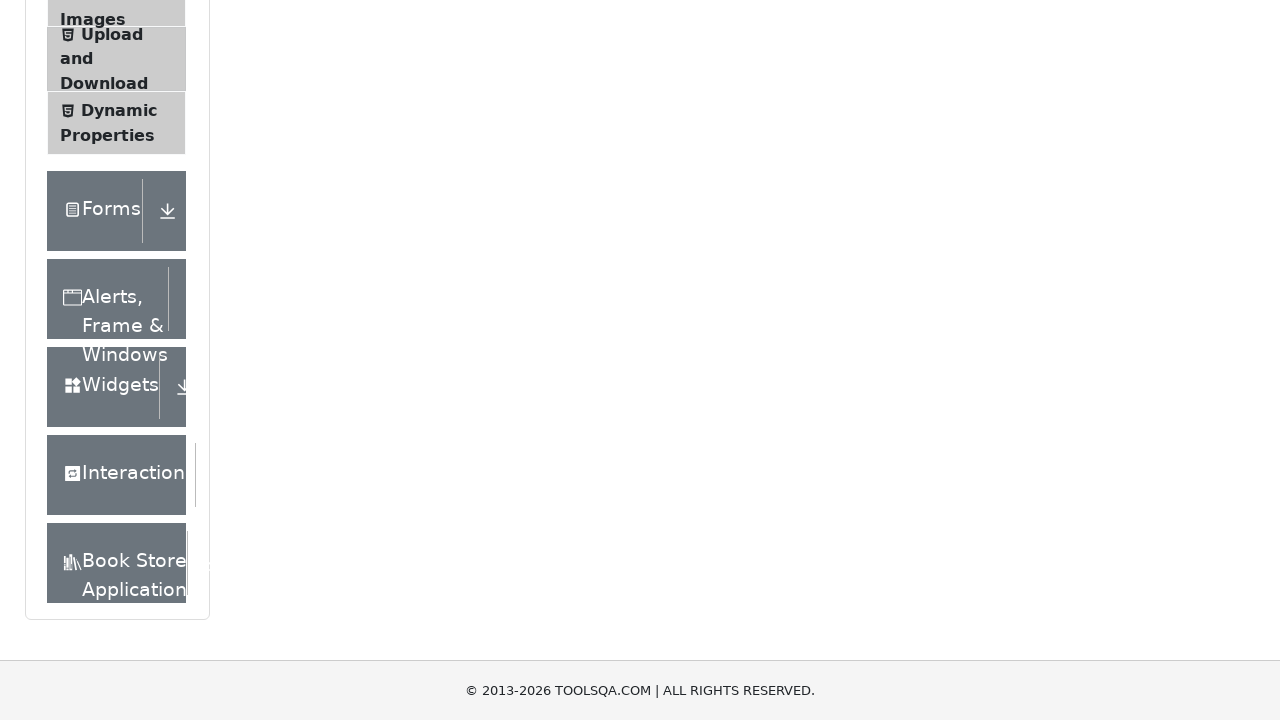